Tests right-click context menu functionality by performing a context click on a highlighted area, verifying the alert message, accepting the alert, then clicking a link to open a new tab and verifying the page content.

Starting URL: https://the-internet.herokuapp.com/context_menu

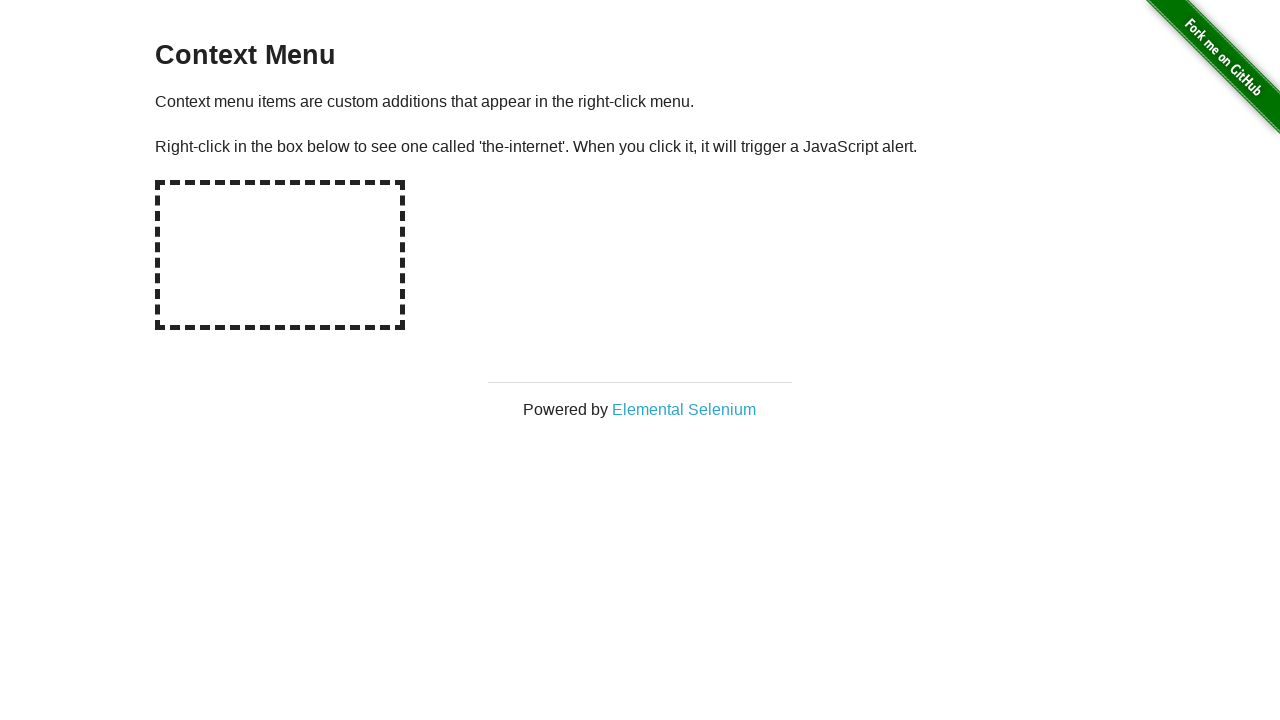

Right-clicked on highlighted area to trigger context menu at (280, 255) on #hot-spot
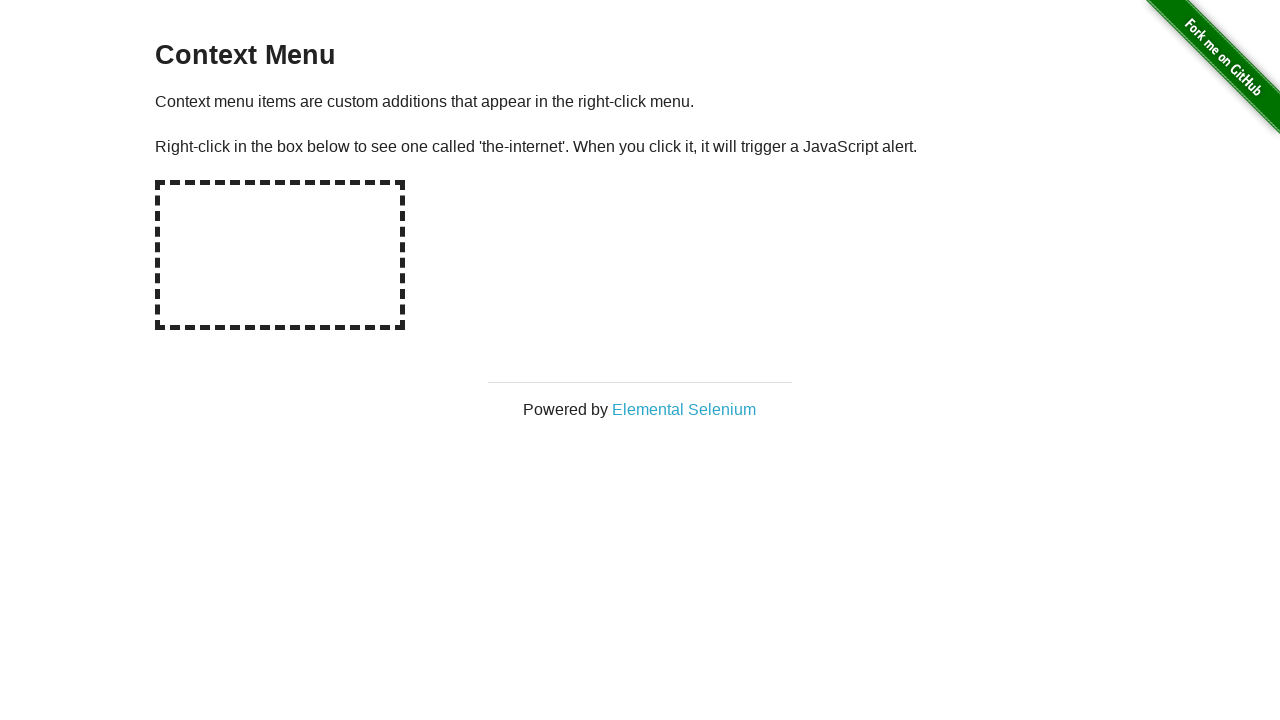

Right-clicked again to trigger context menu dialog at (280, 255) on #hot-spot
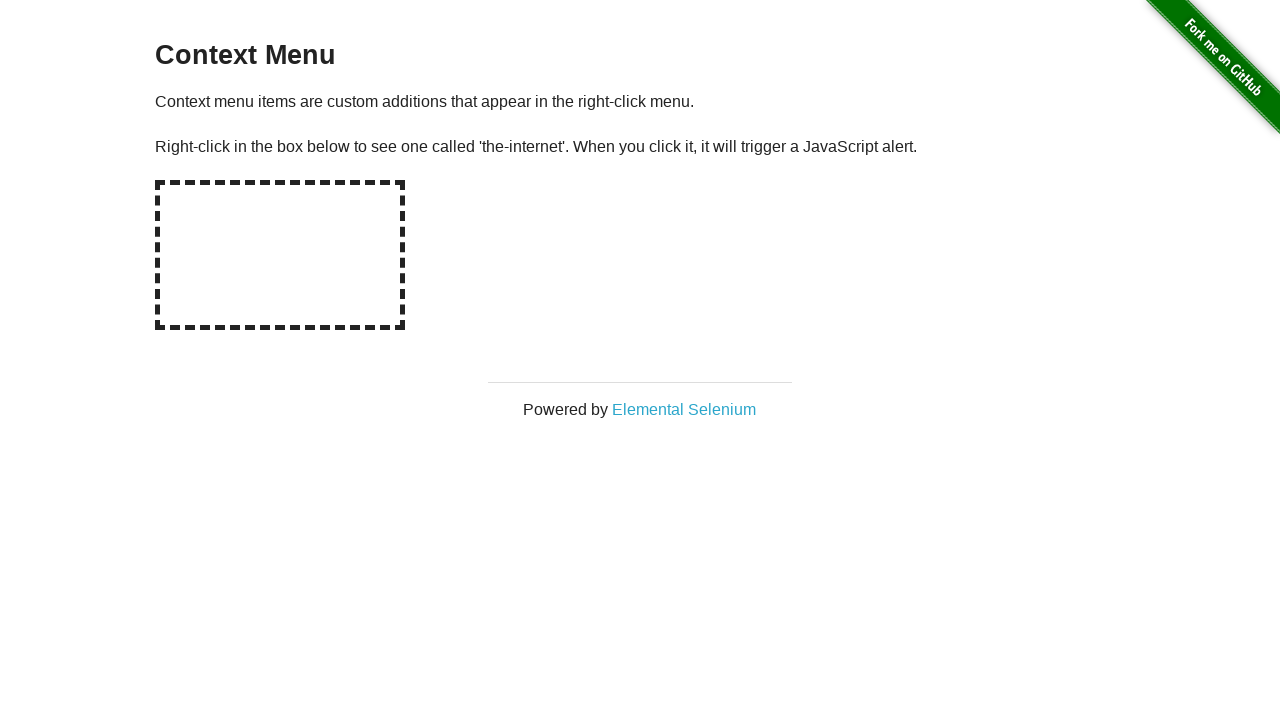

Waited for dialog to be handled
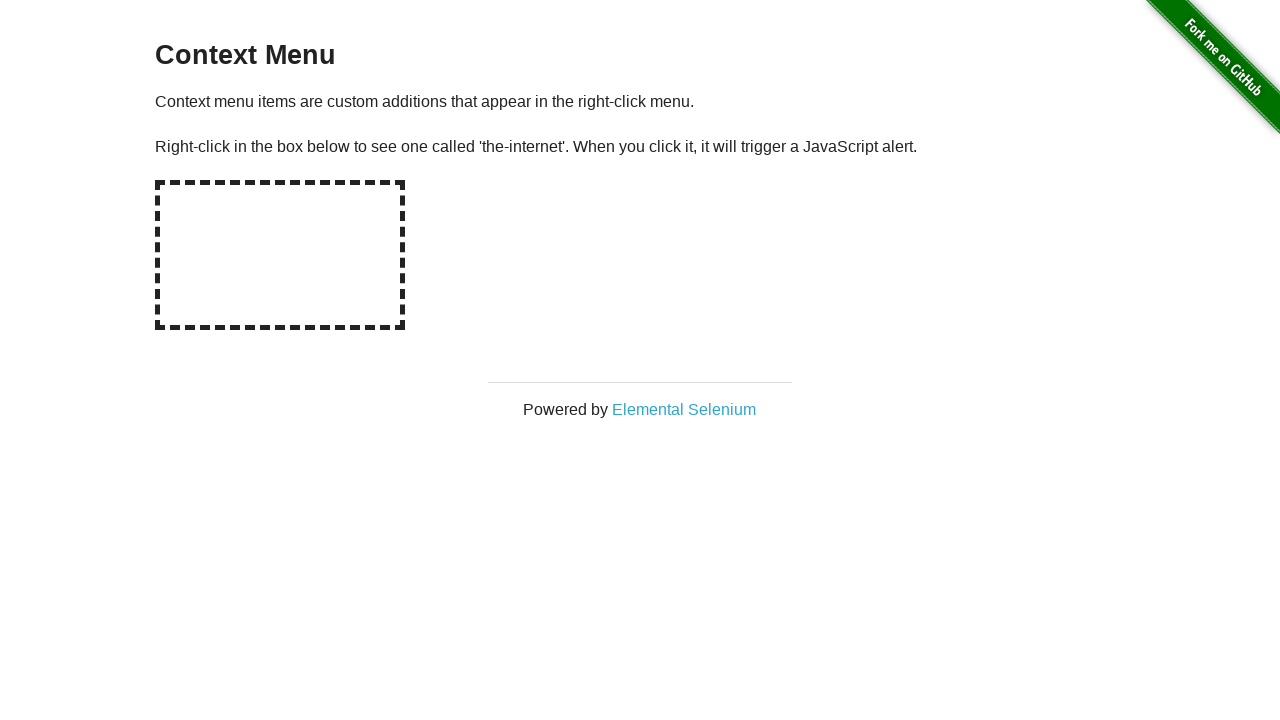

Clicked on 'Elemental Selenium' link to open new tab at (684, 409) on text=Elemental Selenium
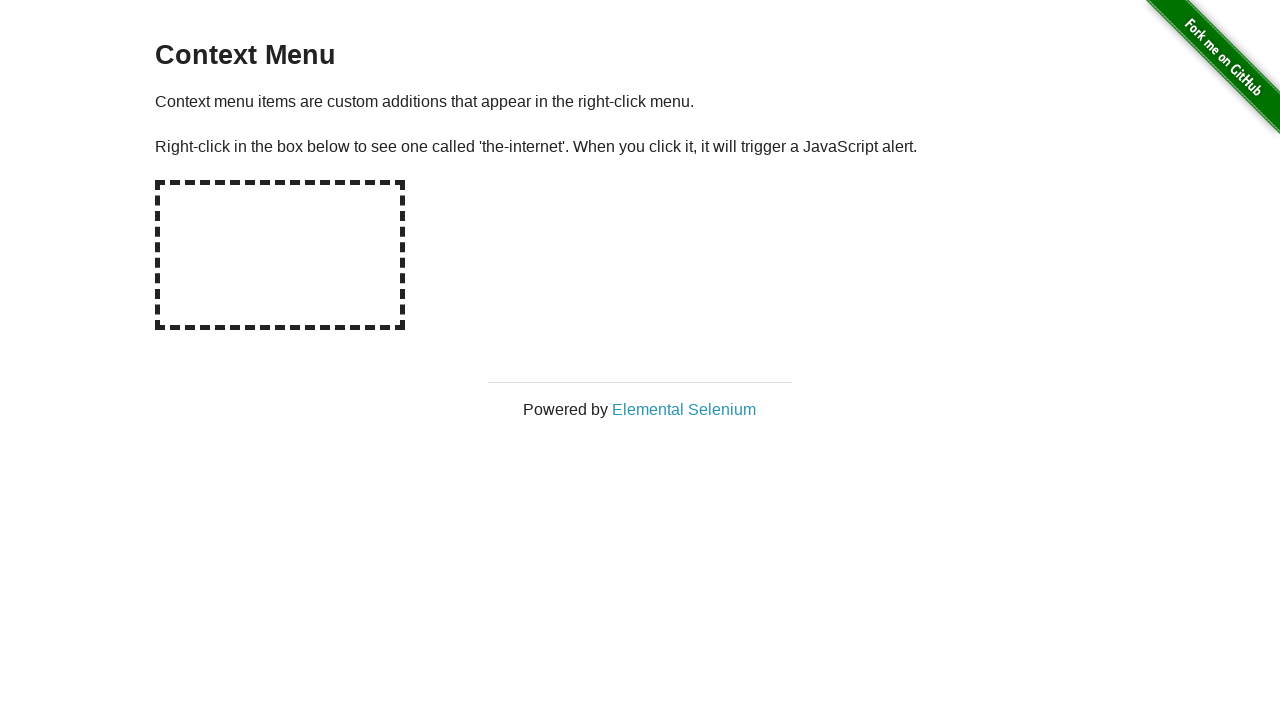

New tab opened and page load state completed
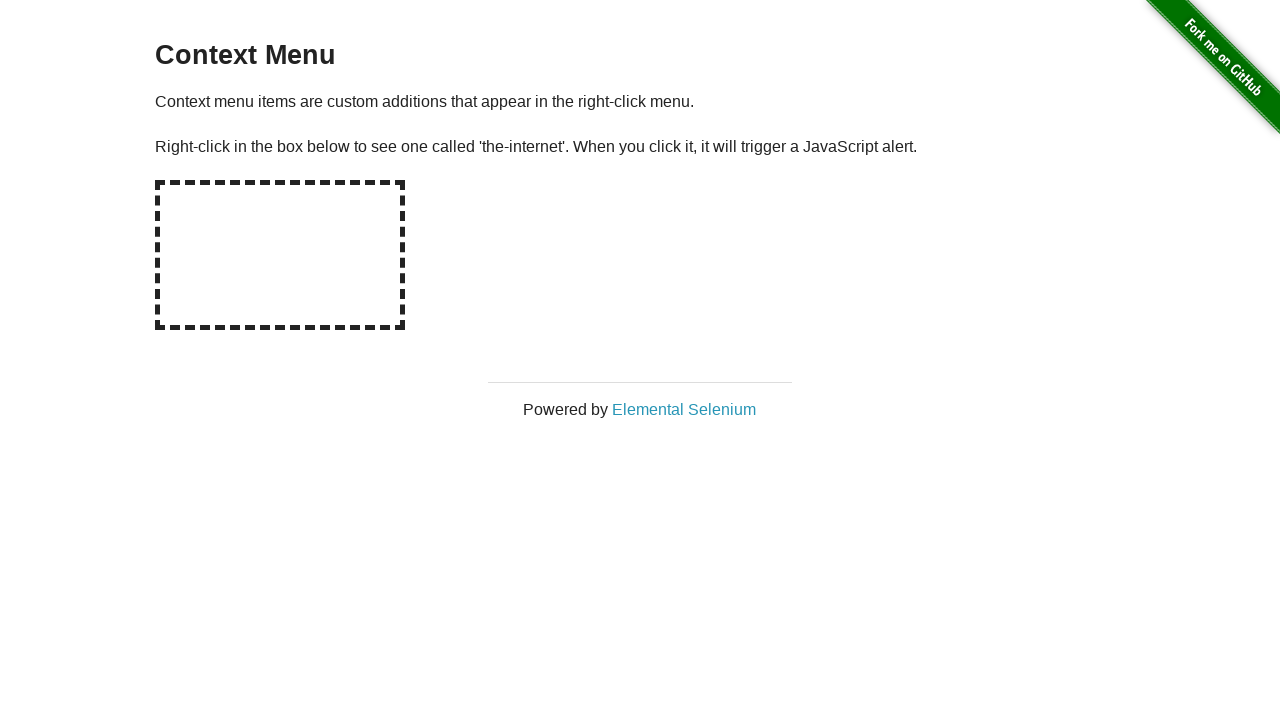

H1 element found and loaded on new page
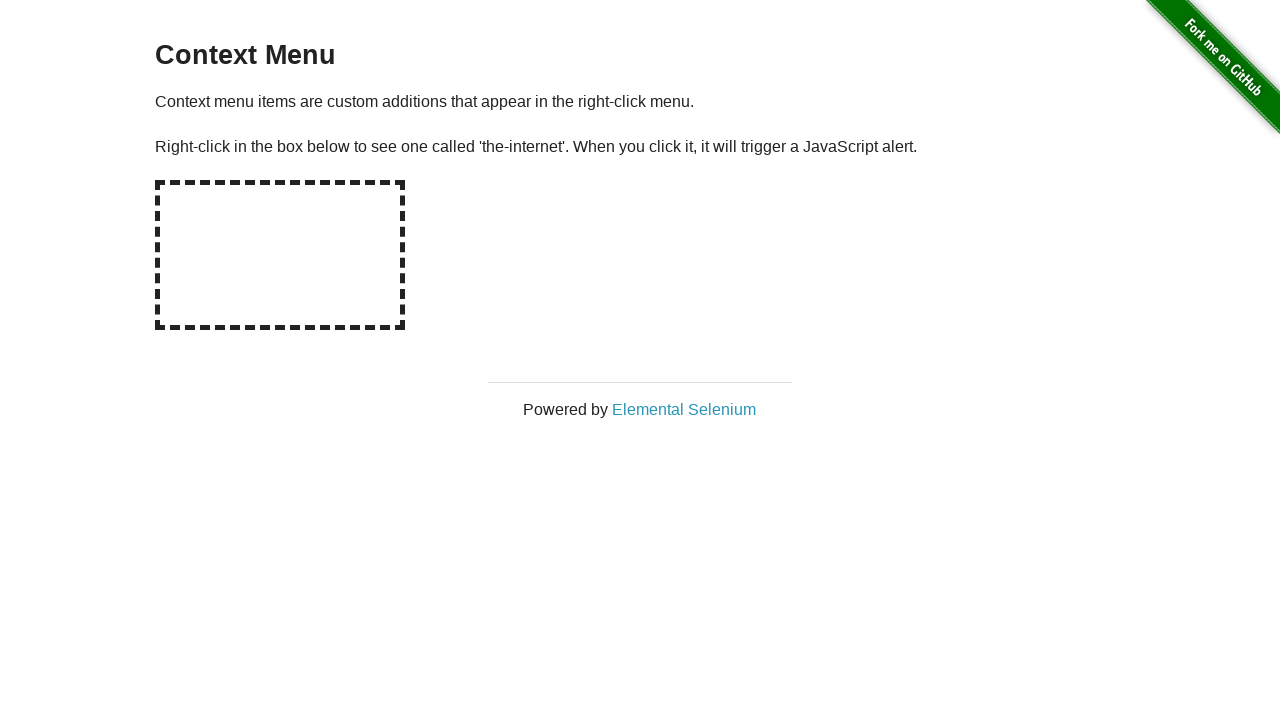

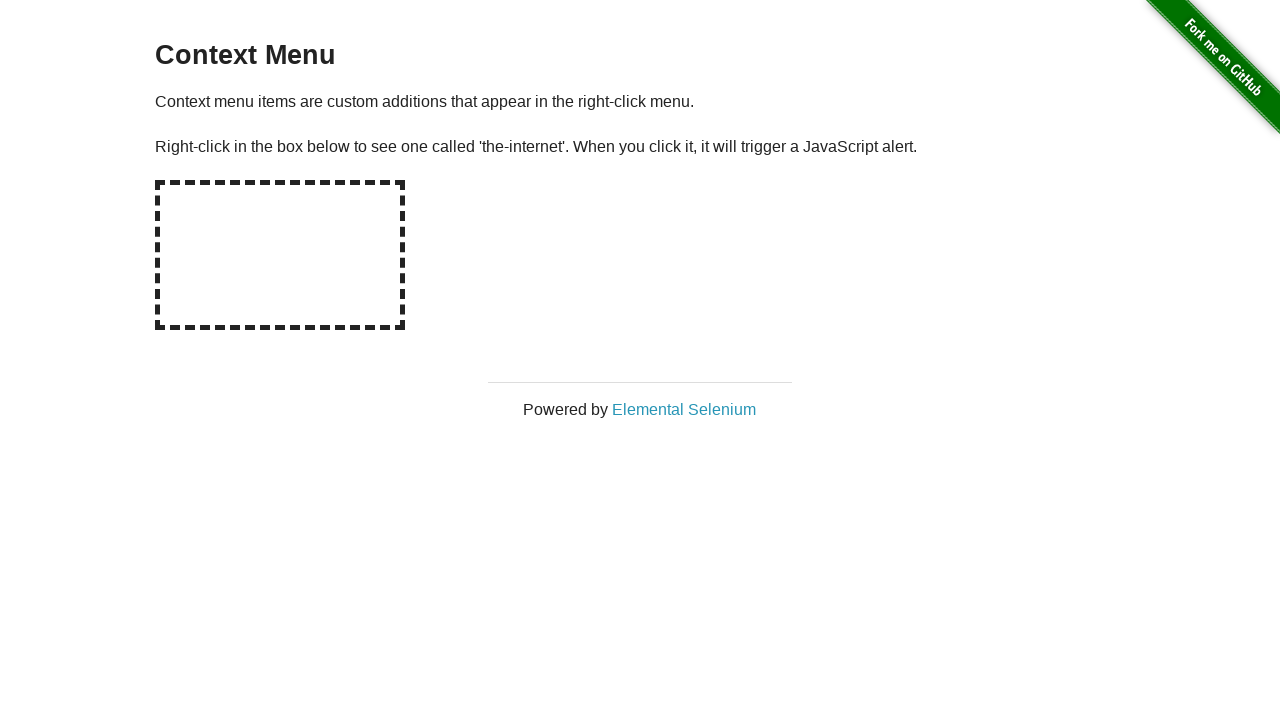